Tests dynamic checkbox controls by toggling visibility and interacting with a checkbox element

Starting URL: https://v1.training-support.net/selenium/dynamic-controls

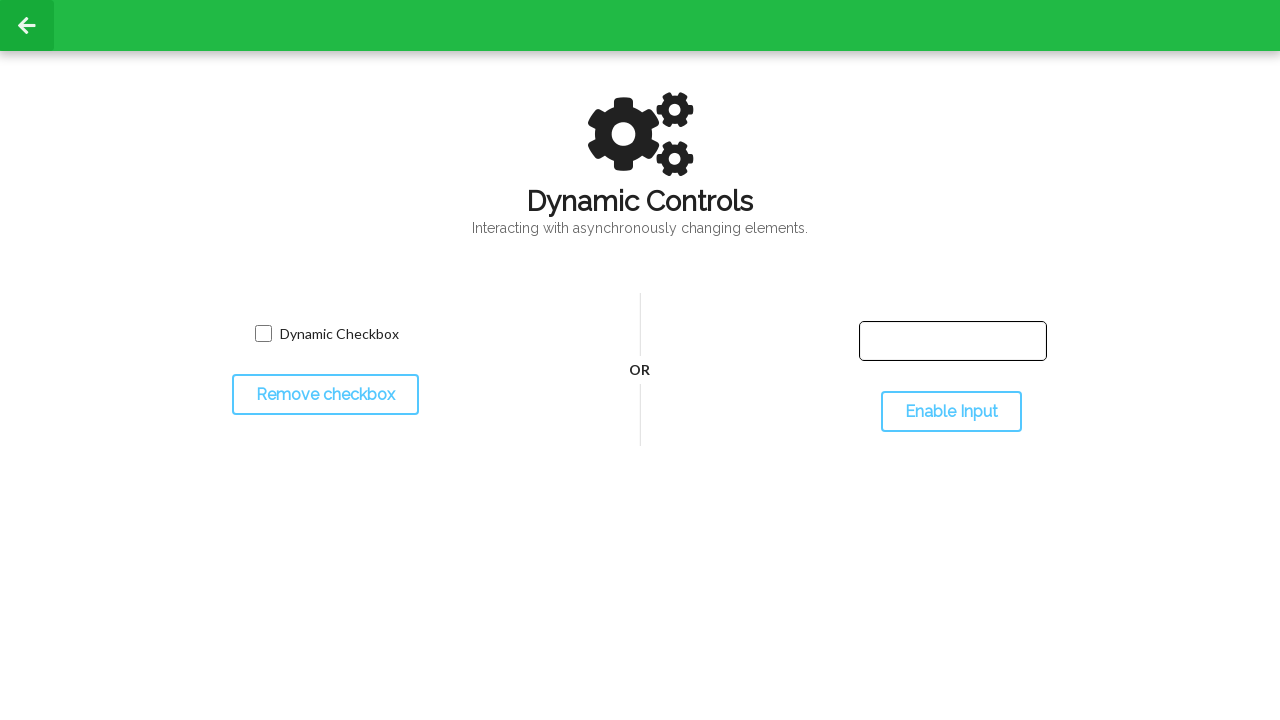

Located the dynamic checkbox element
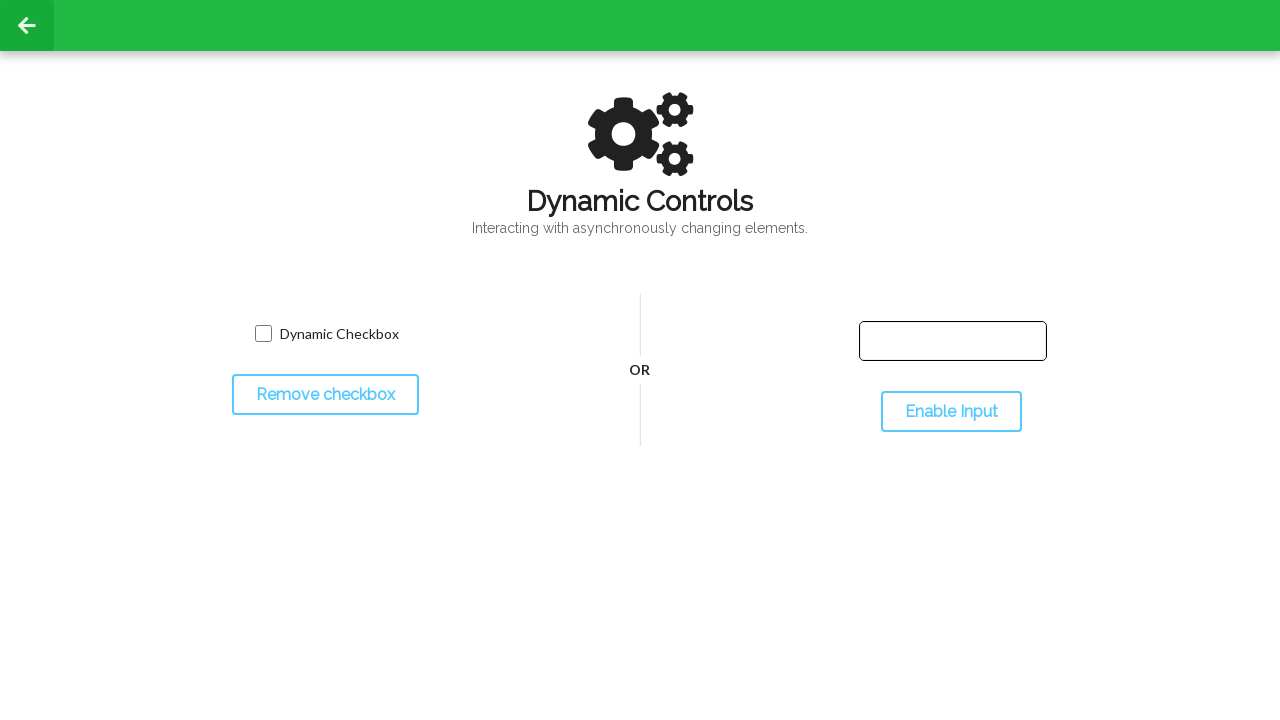

Located the checkbox toggle button
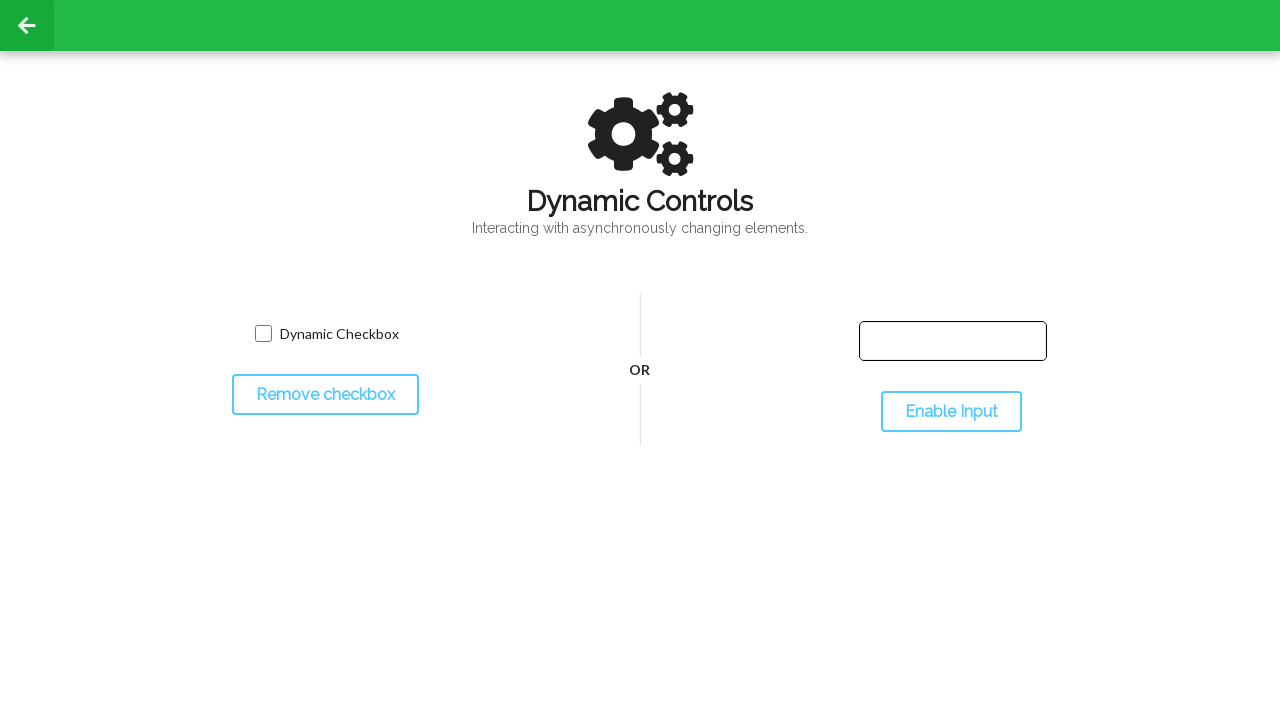

Clicked toggle button to hide checkbox at (325, 395) on #toggleCheckbox
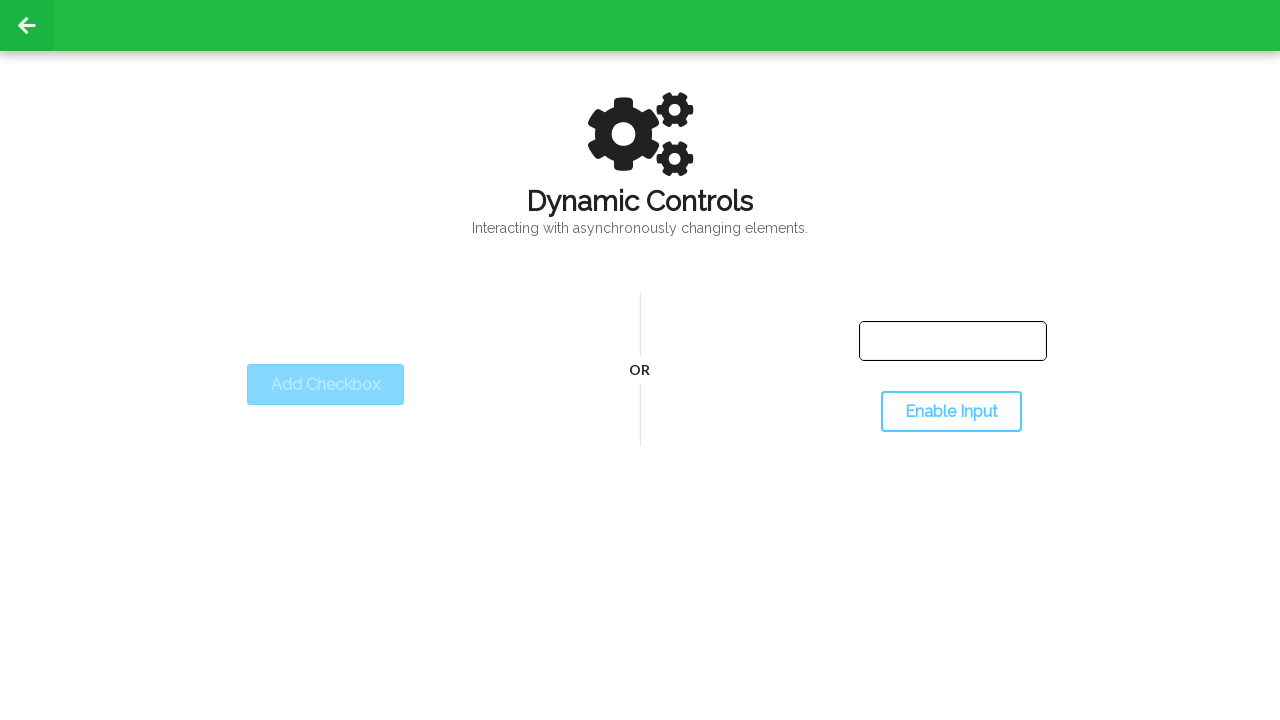

Checkbox became hidden
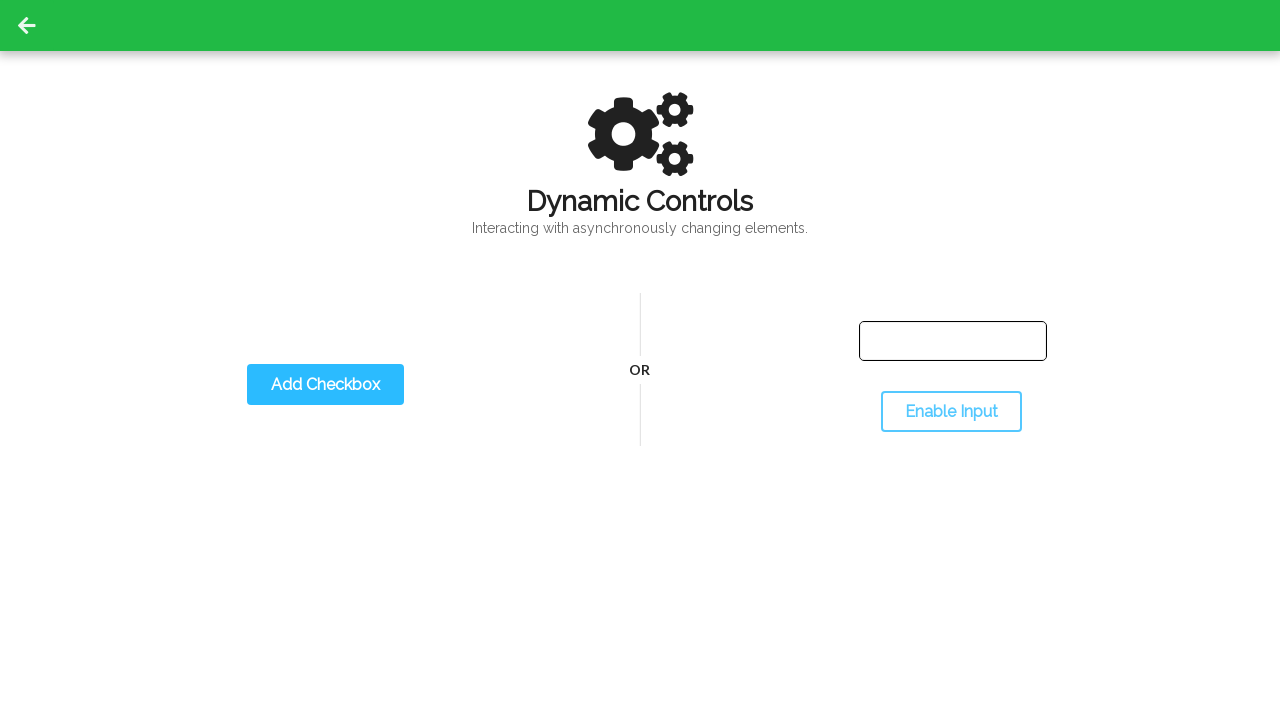

Clicked toggle button to show checkbox at (325, 385) on #toggleCheckbox
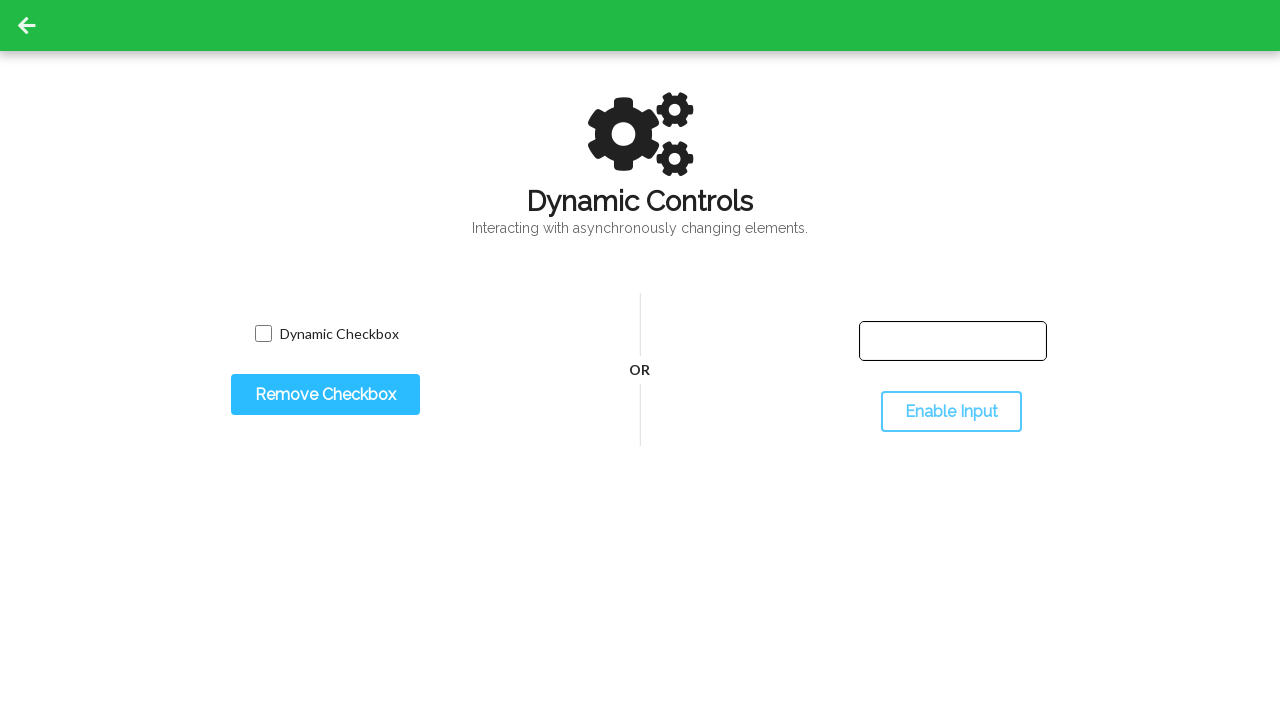

Checkbox became visible
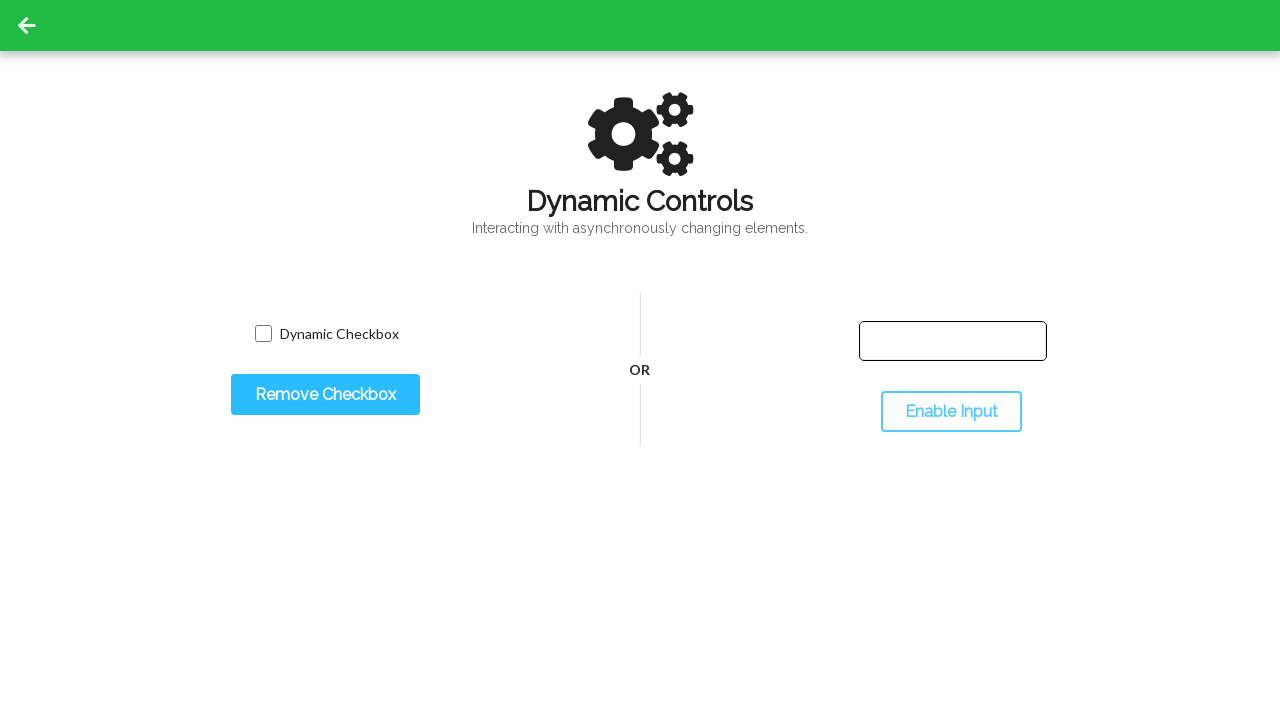

Clicked checkbox to select it at (263, 334) on #dynamicCheckbox
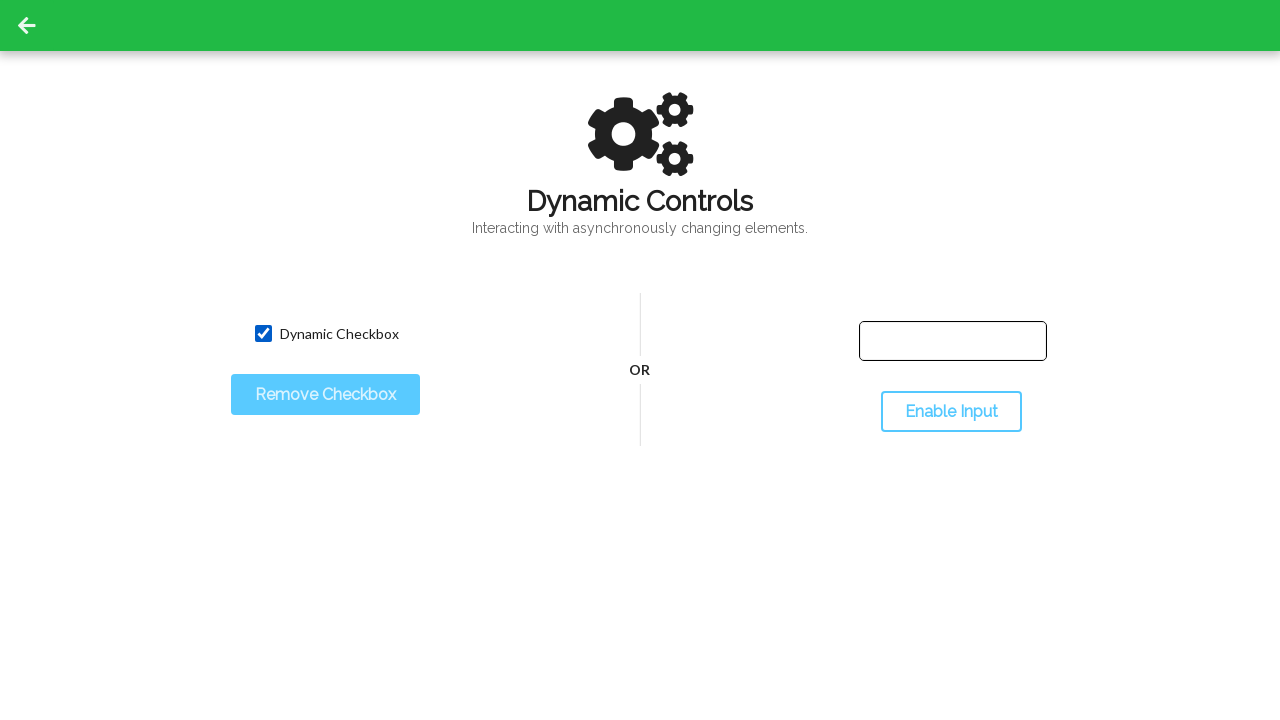

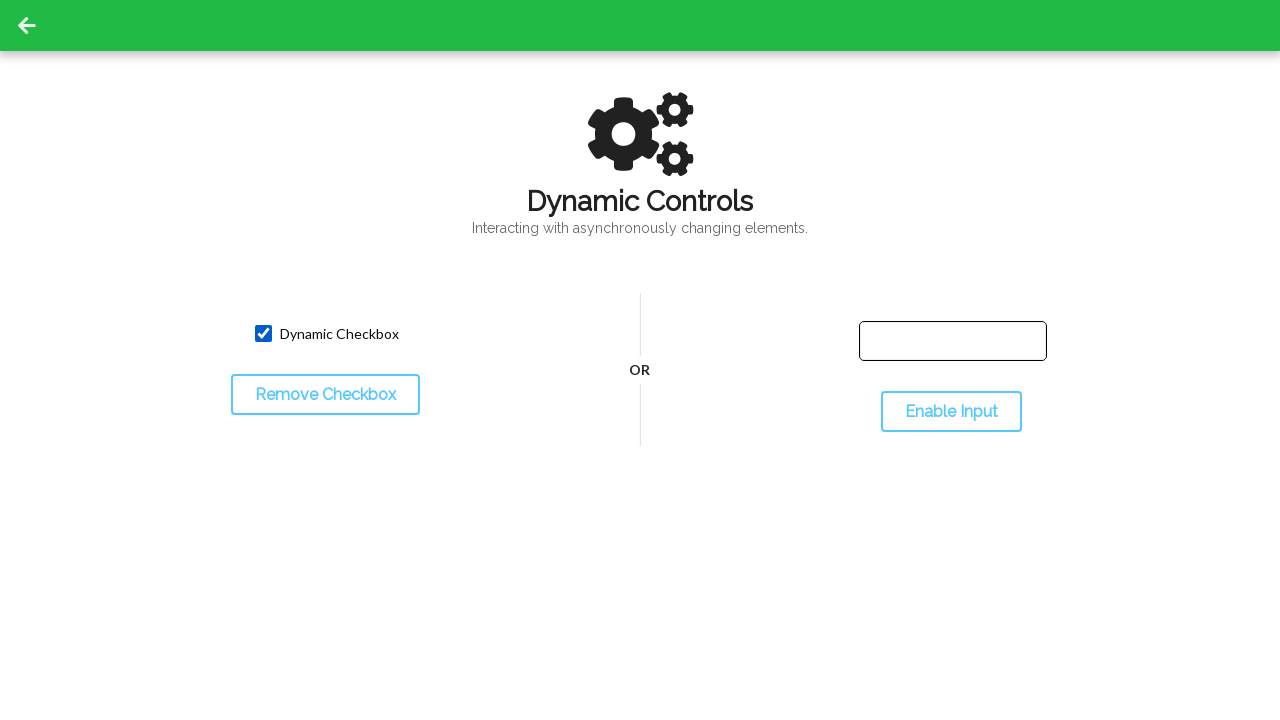